Tests authorization with invalid email credentials by filling in fake email and password and clicking login

Starting URL: https://b2c.passport.rt.ru

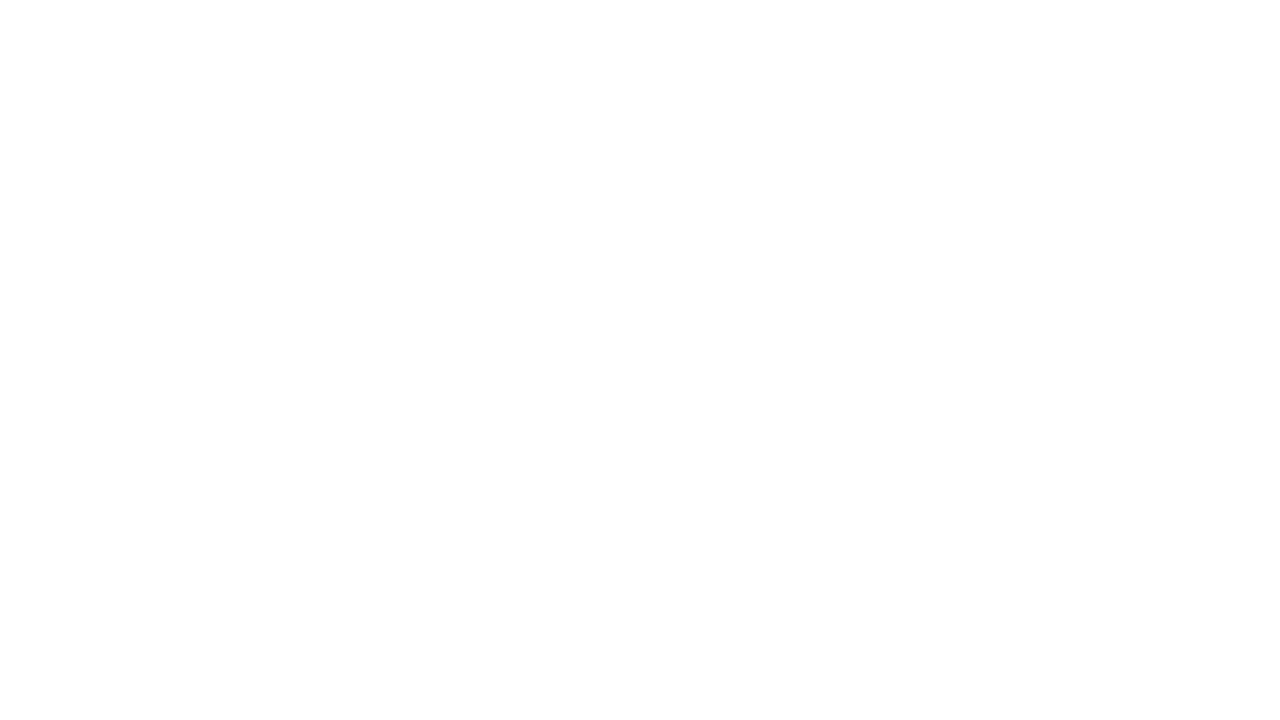

Filled username field with invalid email 'invalid.user@example.com' on #username
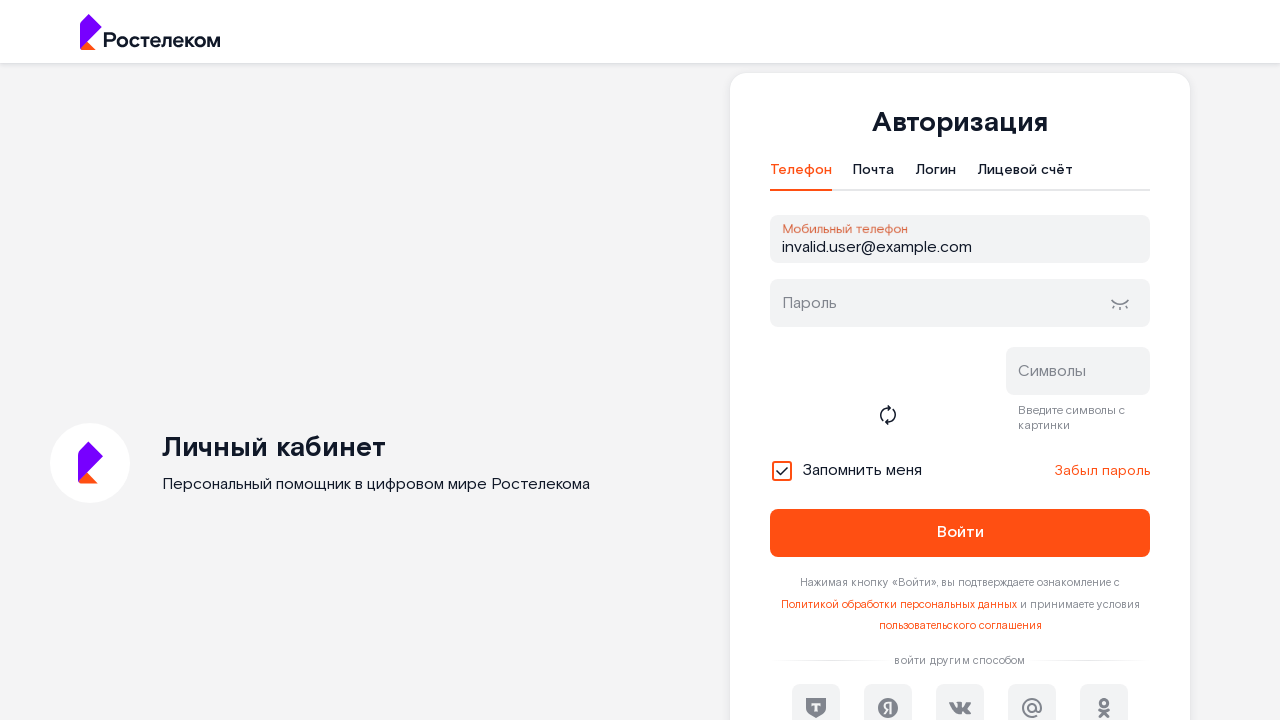

Filled password field with 'WrongPass123!' on #password
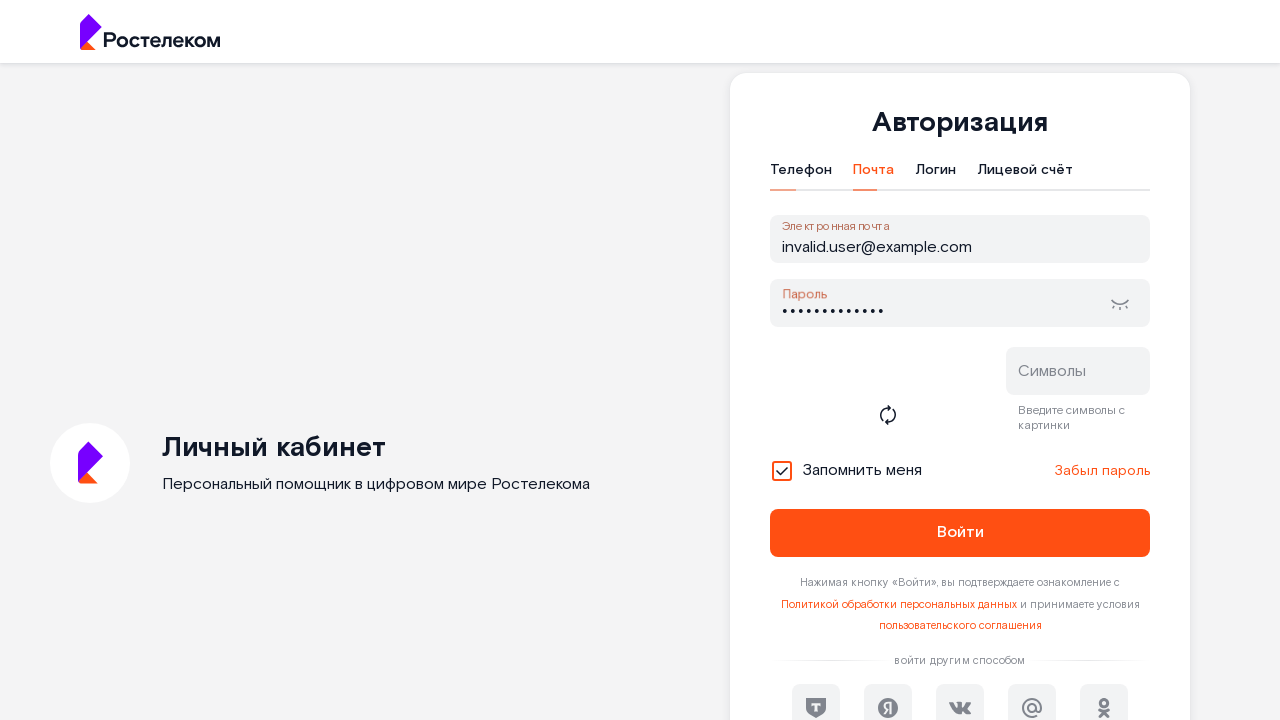

Clicked login button to attempt authorization with invalid credentials at (960, 533) on #kc-login
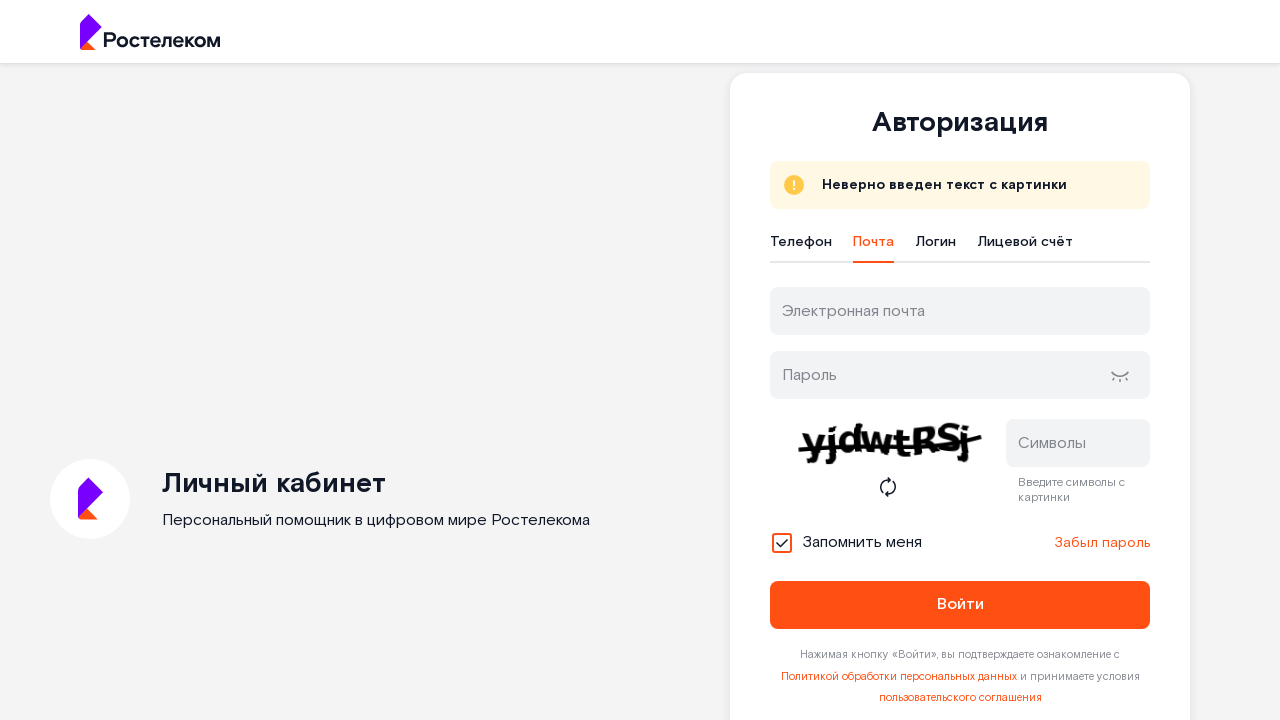

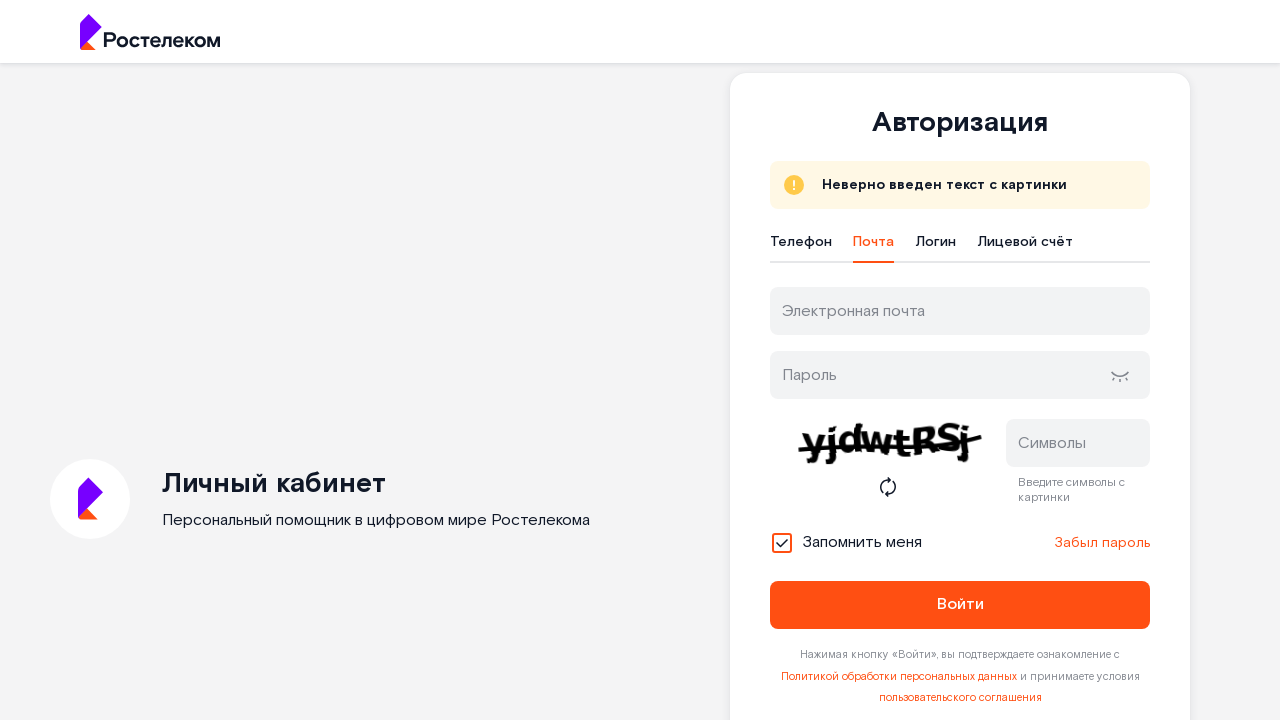